Tests working with multiple browser windows by clicking a link that opens a new window, then switching between the original and new window to verify the correct window is focused based on page title.

Starting URL: http://the-internet.herokuapp.com/windows

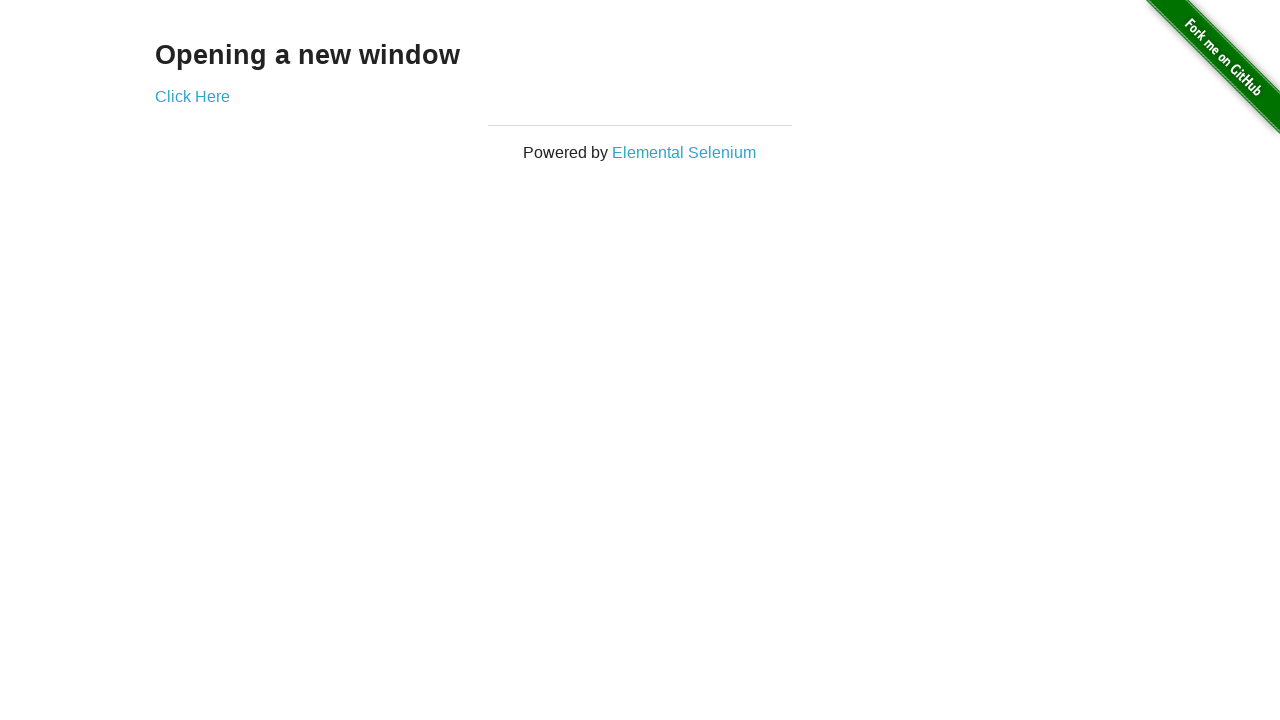

Clicked link that opens a new window at (192, 96) on .example a
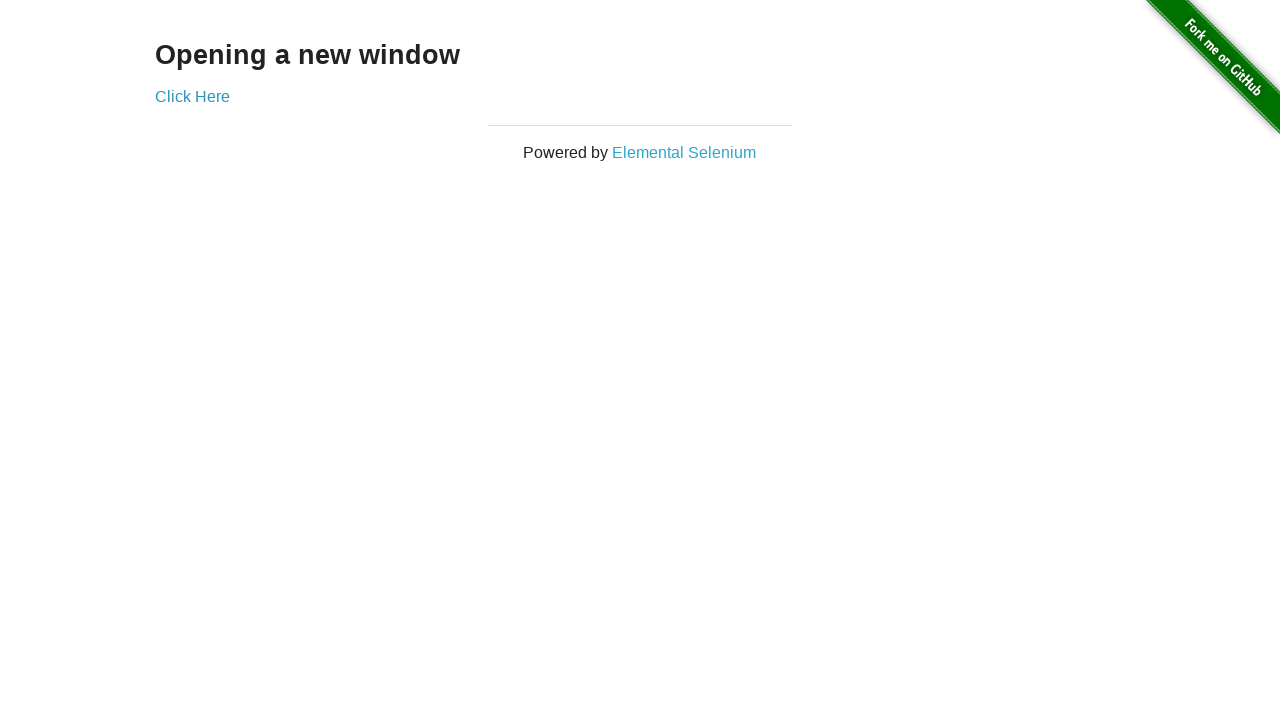

New window loaded and ready
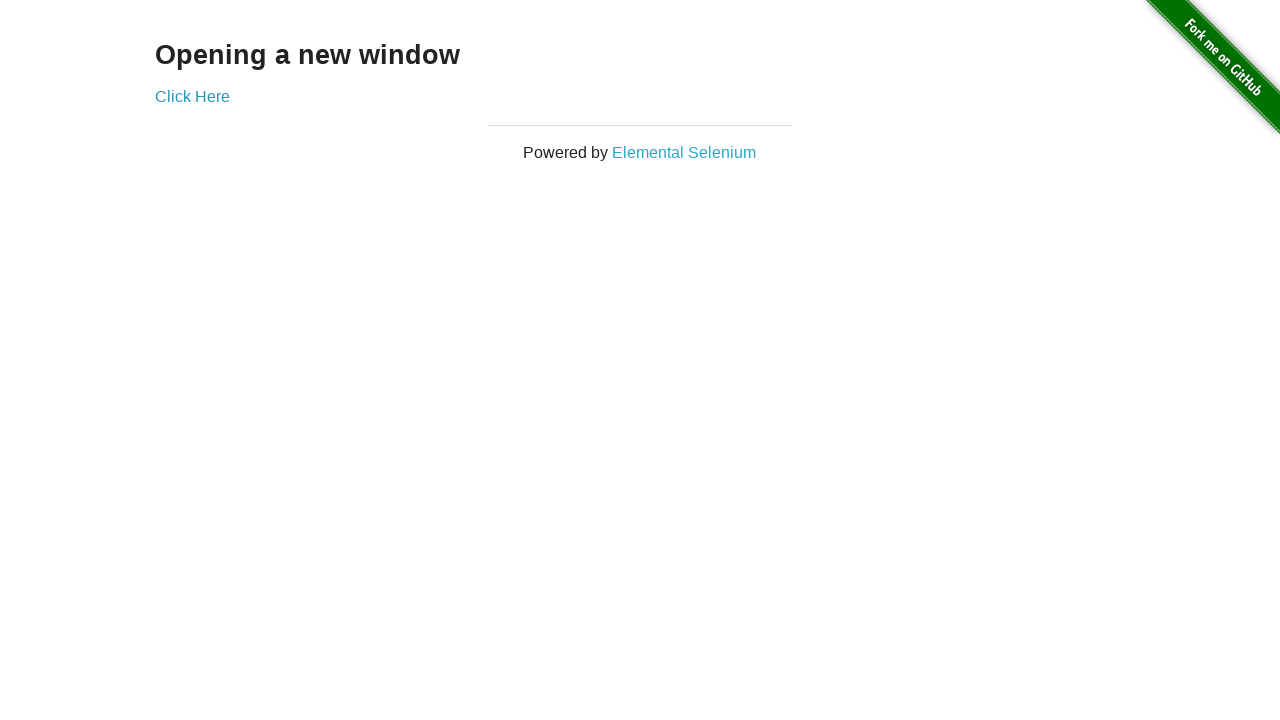

Verified original window title is not 'New Window'
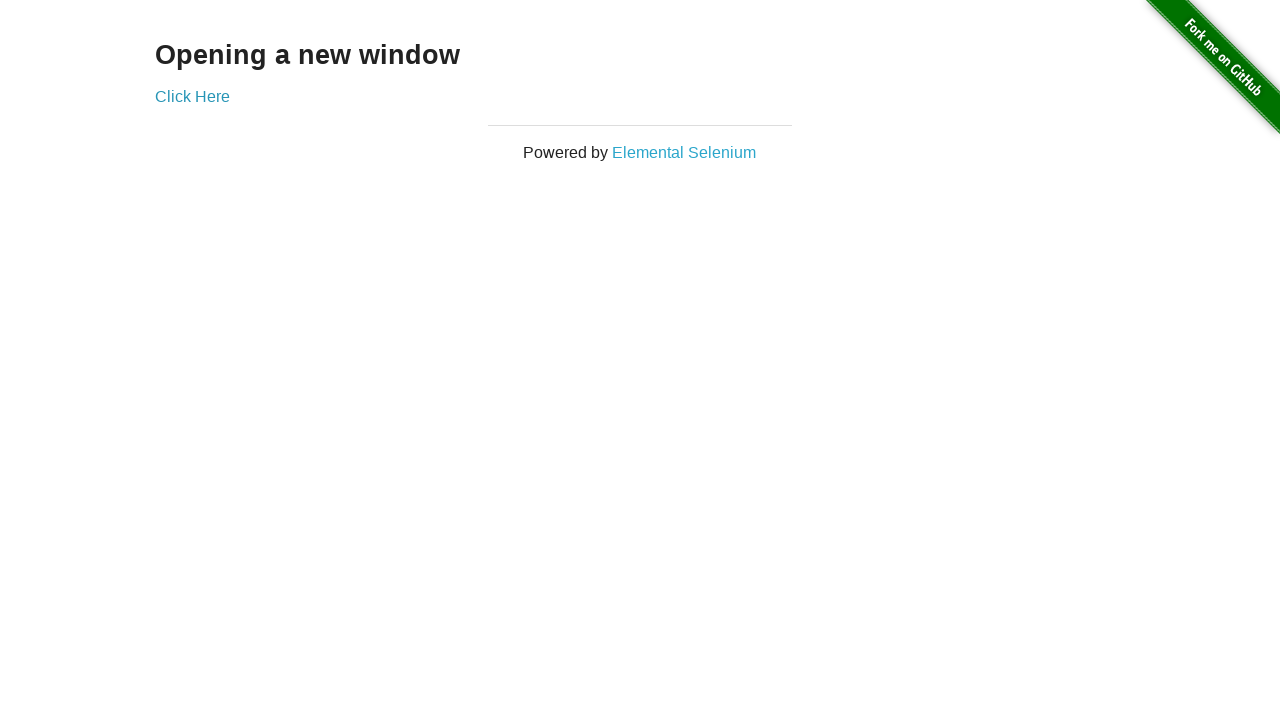

Verified new window title is 'New Window'
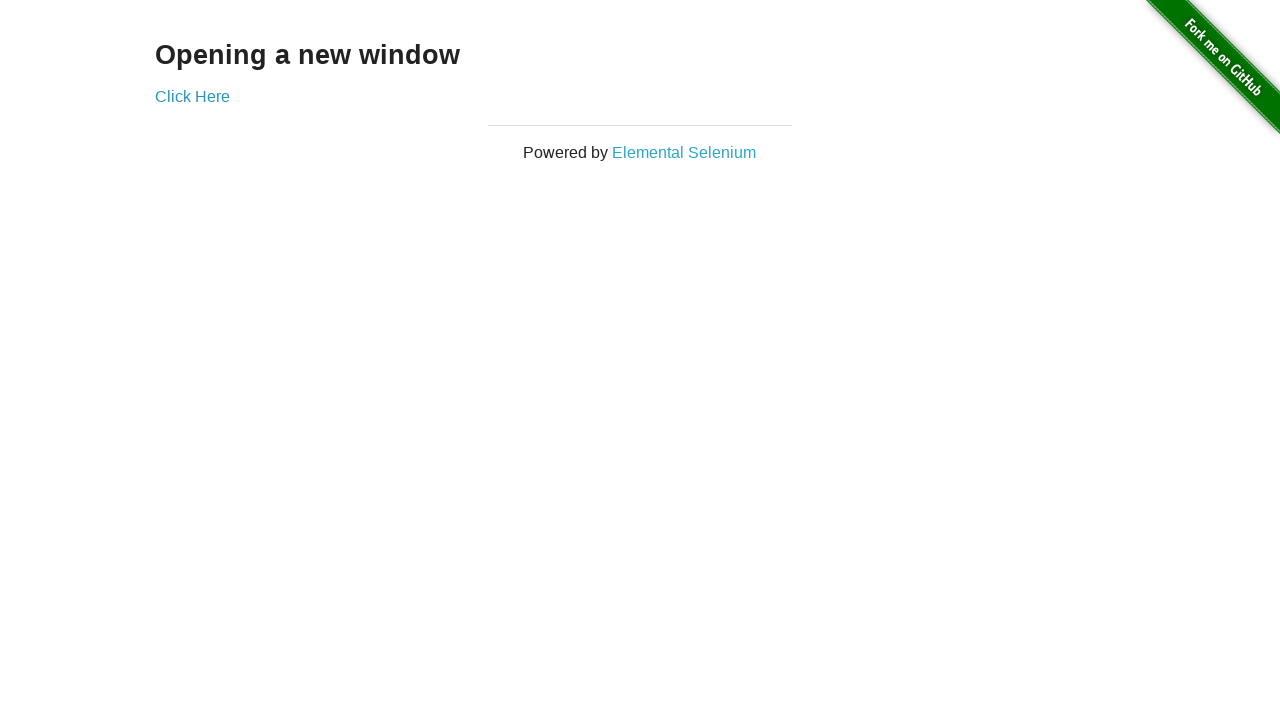

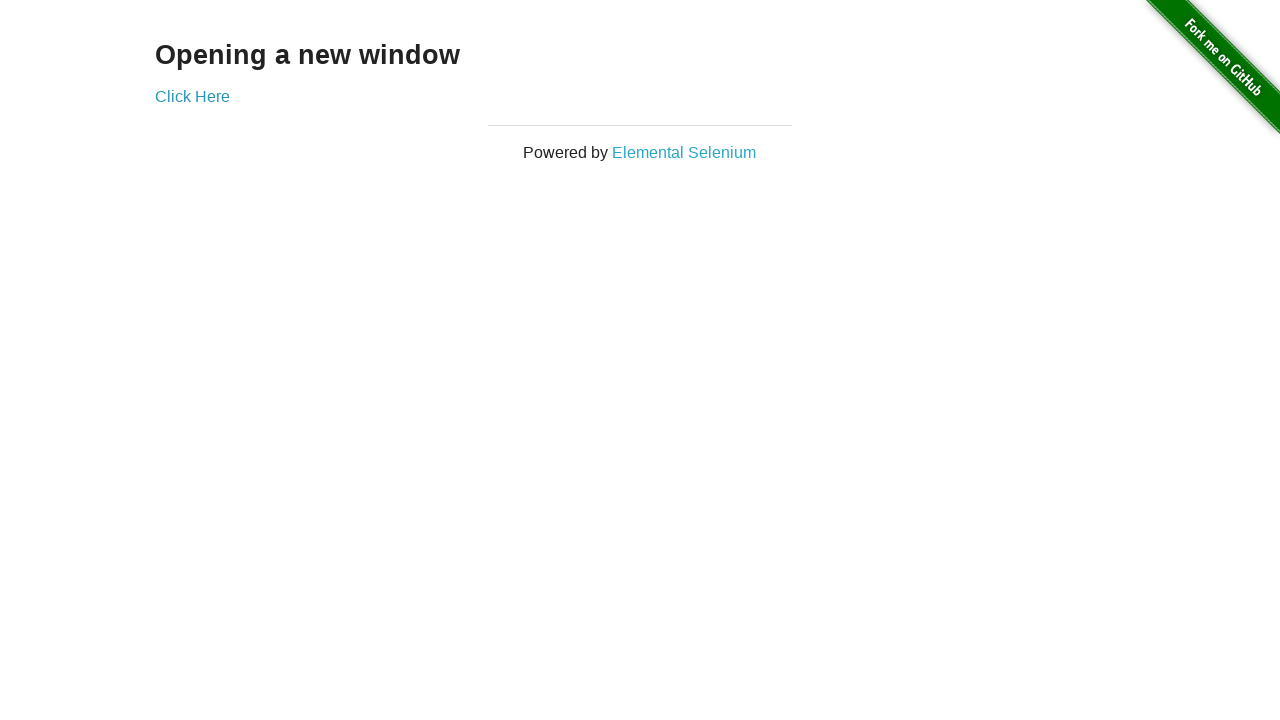